Navigates to the Selenium website and clicks on the Download link

Starting URL: https://www.selenium.dev/

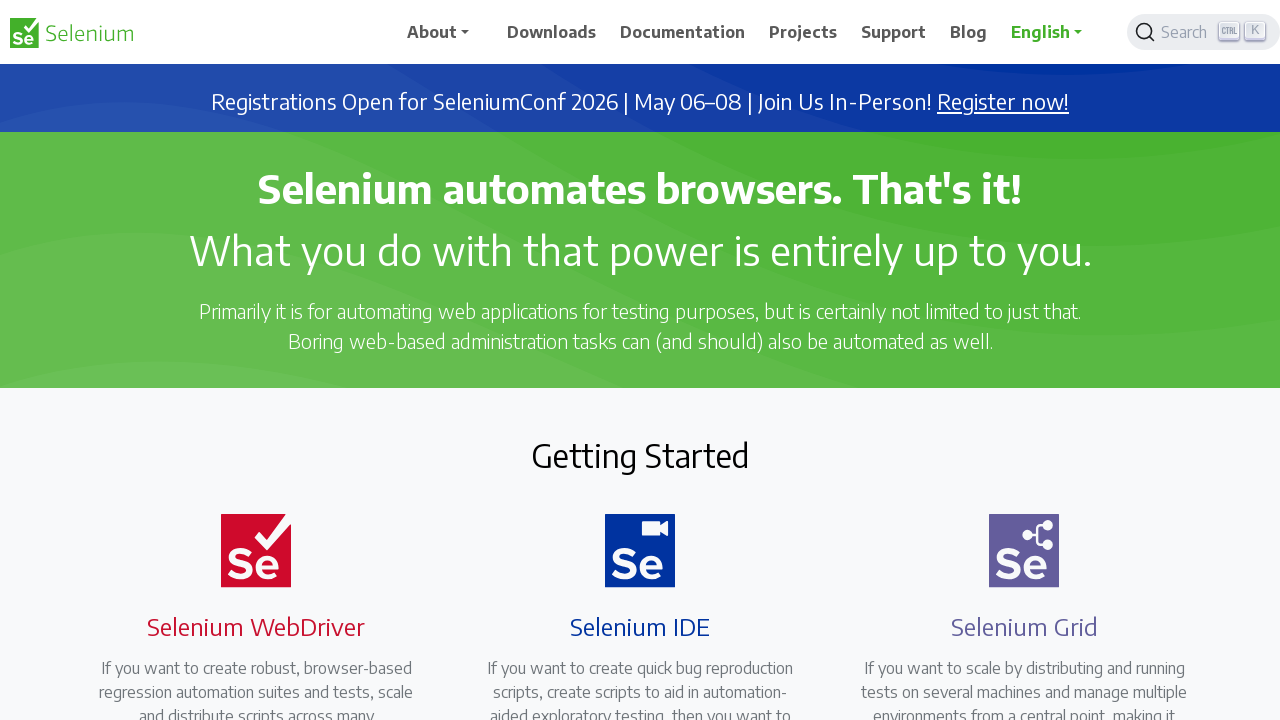

Clicked on the Download link at (552, 32) on a:has-text('Download')
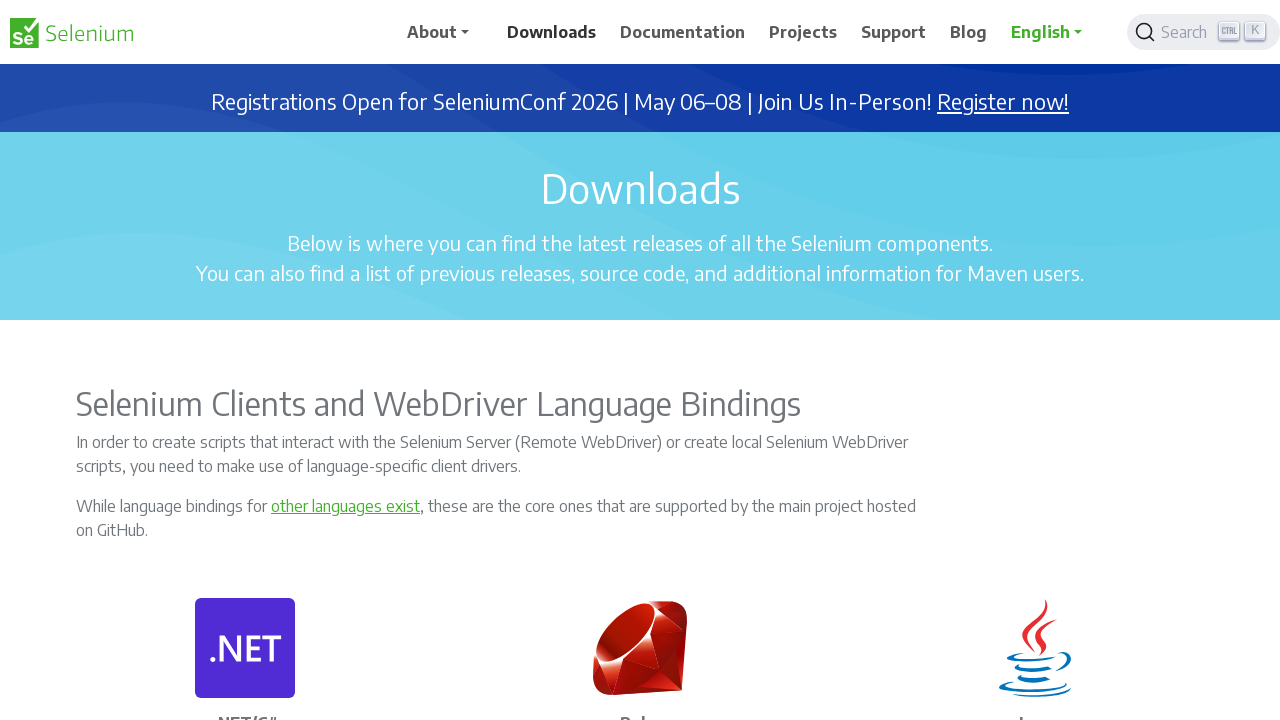

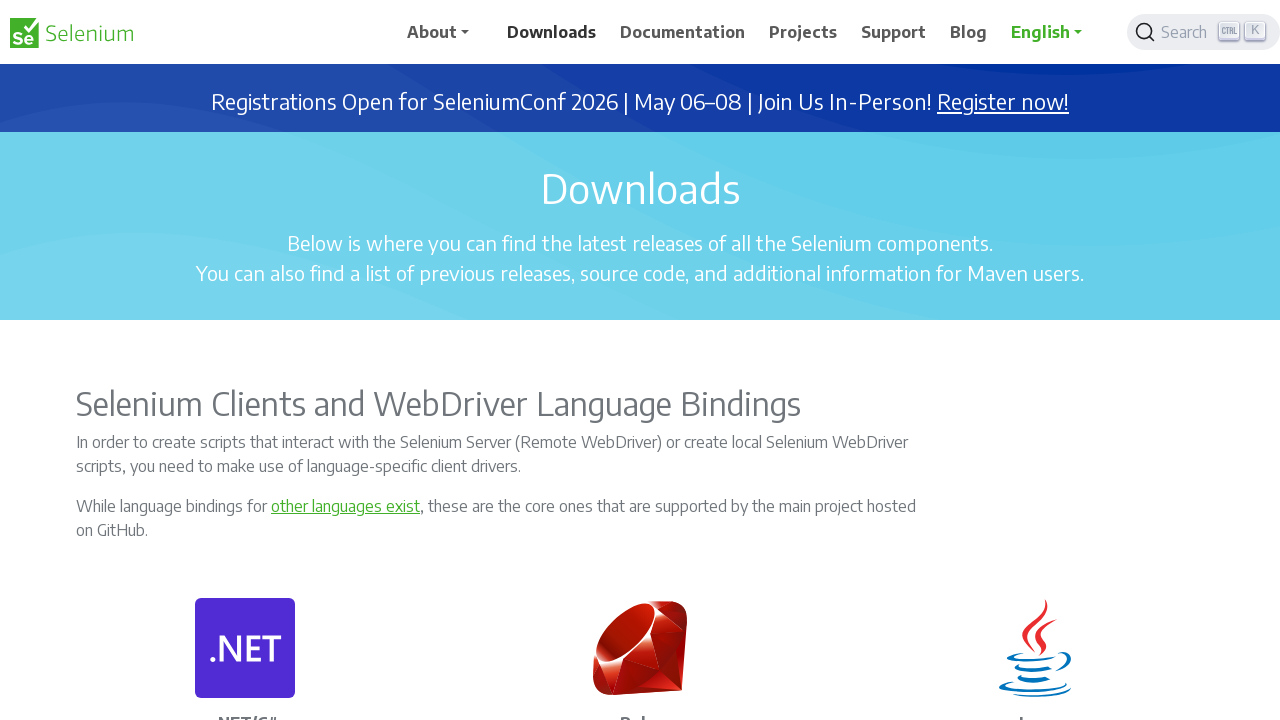